Tests navigation on MetLife website by clicking on the Solutions tab and then clicking on the first Dental link in the menu

Starting URL: https://www.metlife.com

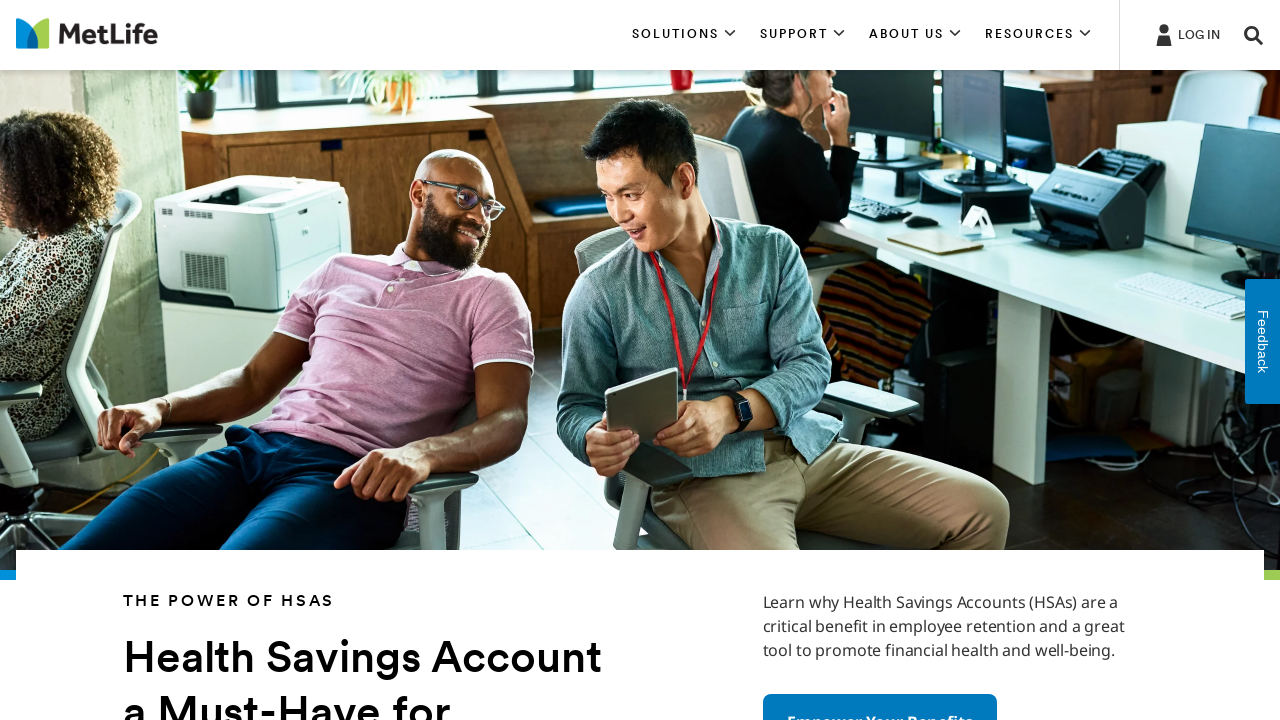

Waited for SOLUTIONS tab to be attached to DOM
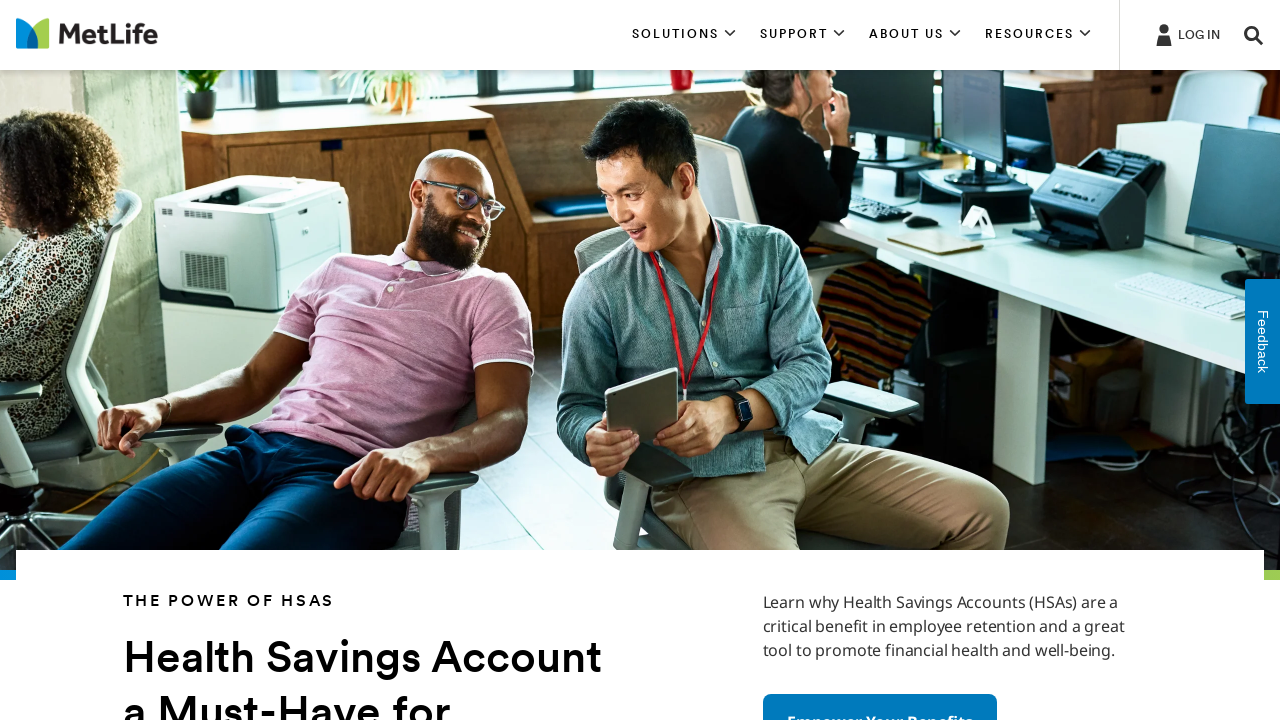

Clicked SOLUTIONS tab at (684, 35) on xpath=//*[contains(text(),'SOLUTIONS')]
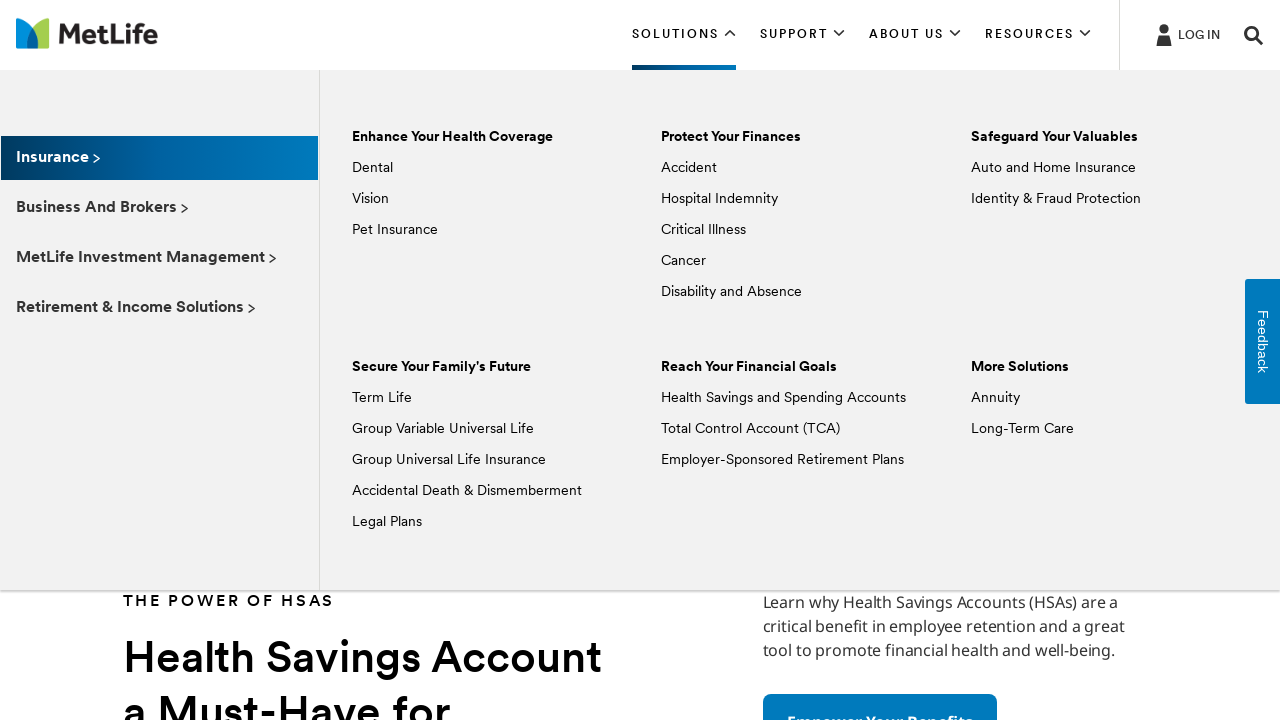

Waited for Dental links to be attached to DOM
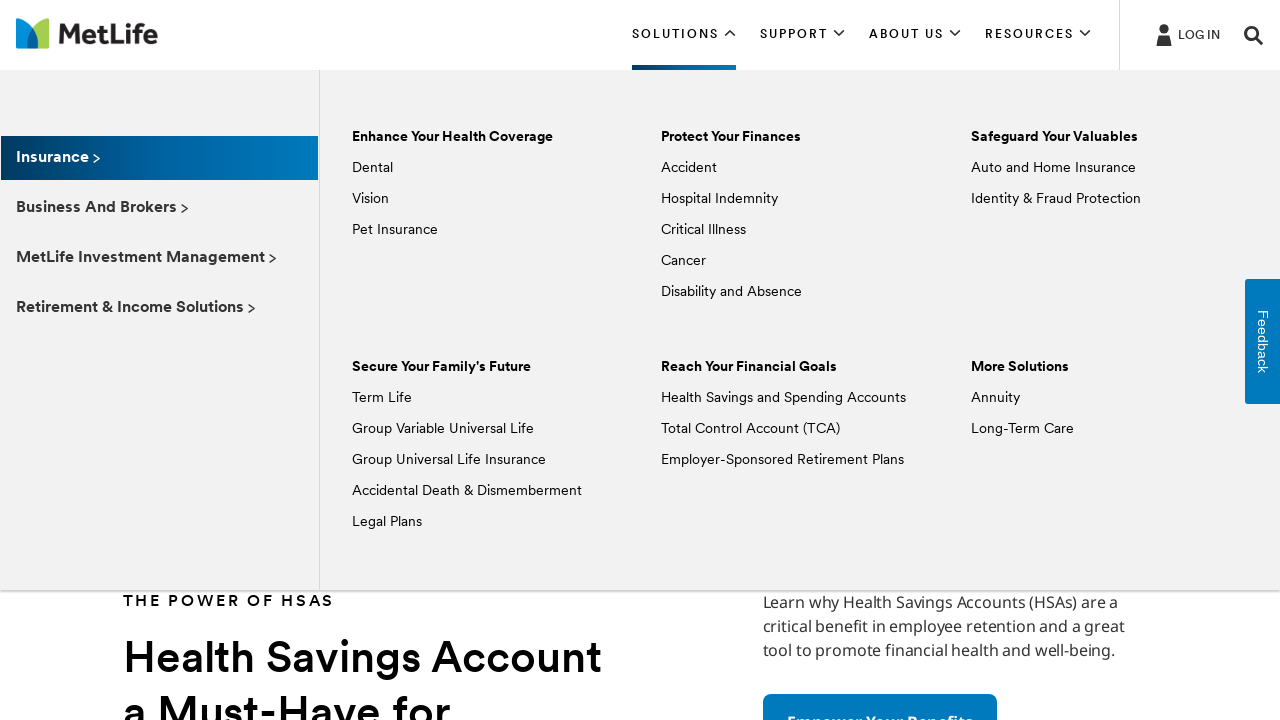

Located all Dental menu items
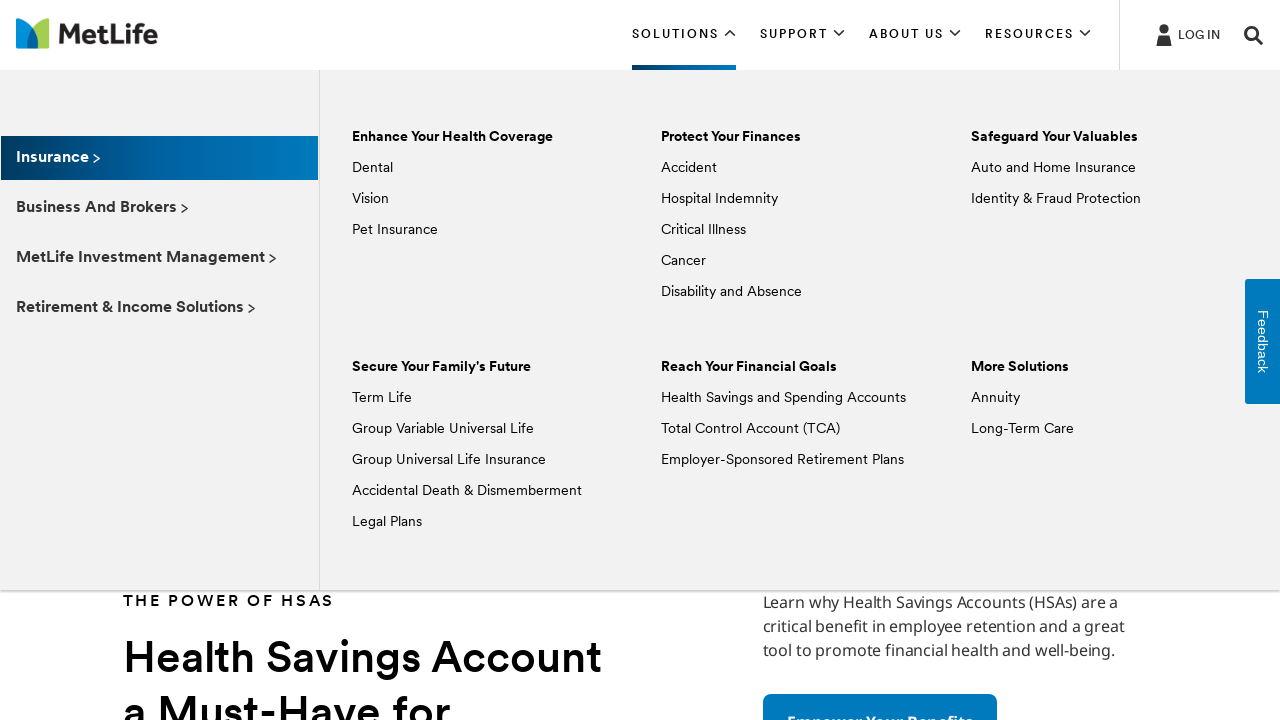

Clicked the first Dental link in the menu at (372, 168) on xpath=//*[text()='Dental'] >> nth=0
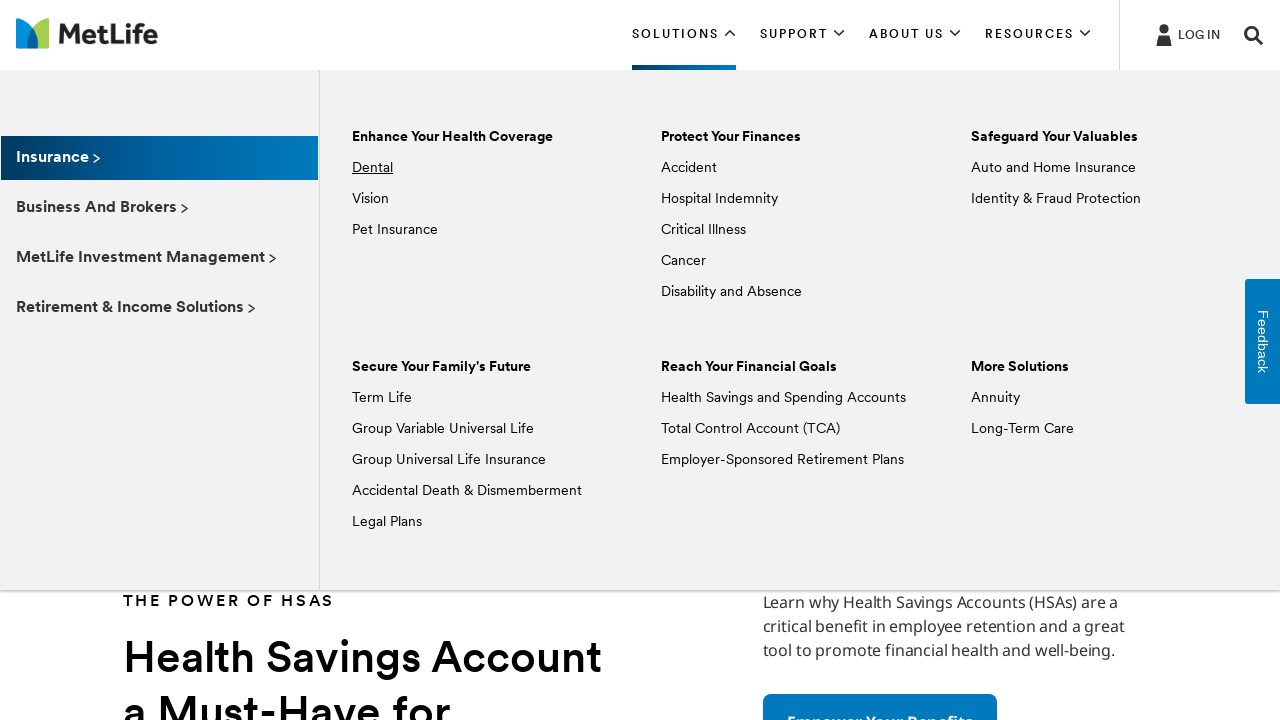

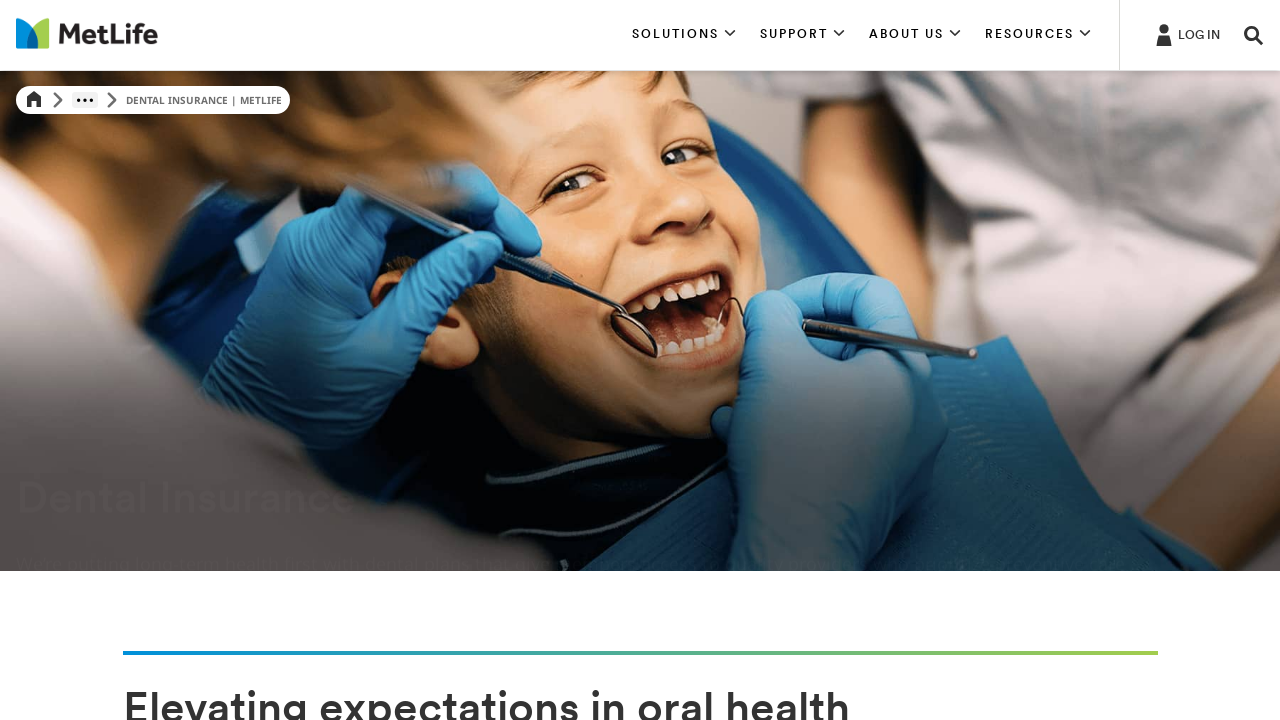